Tests that frame 1 loads and contains the expected content

Starting URL: https://demoqa.com/elements

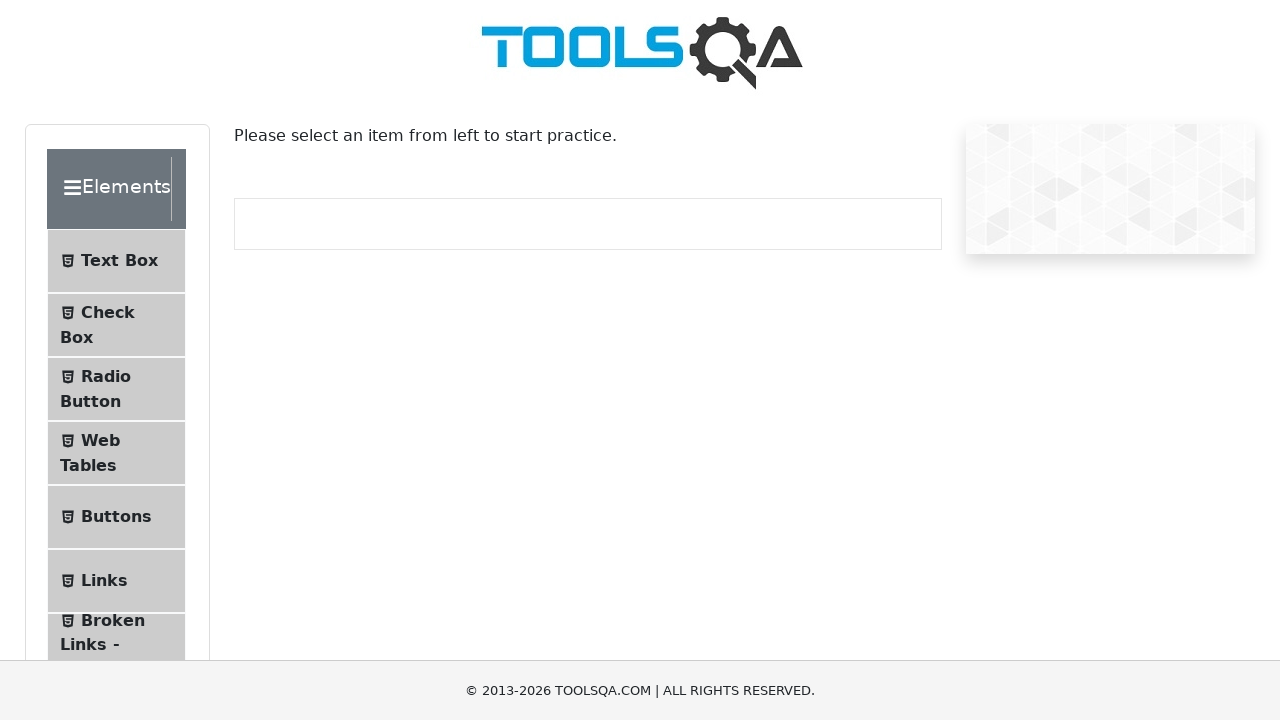

Clicked on 'Alerts, Frame & Windows' section at (107, 360) on internal:text="Alerts, Frame & Windows"i
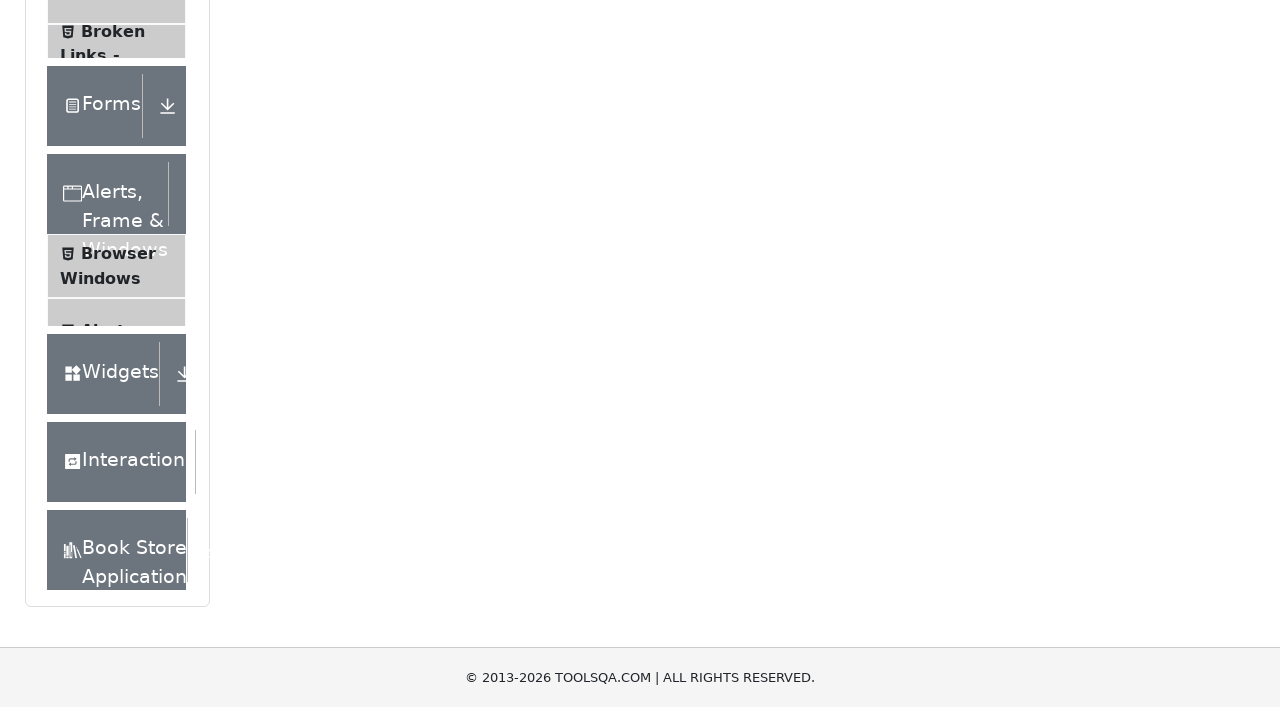

Clicked on 'Frames' option (not Nested Frames) at (116, 336) on li >> internal:has-text="Frames"i >> internal:has-not-text="Nested"i
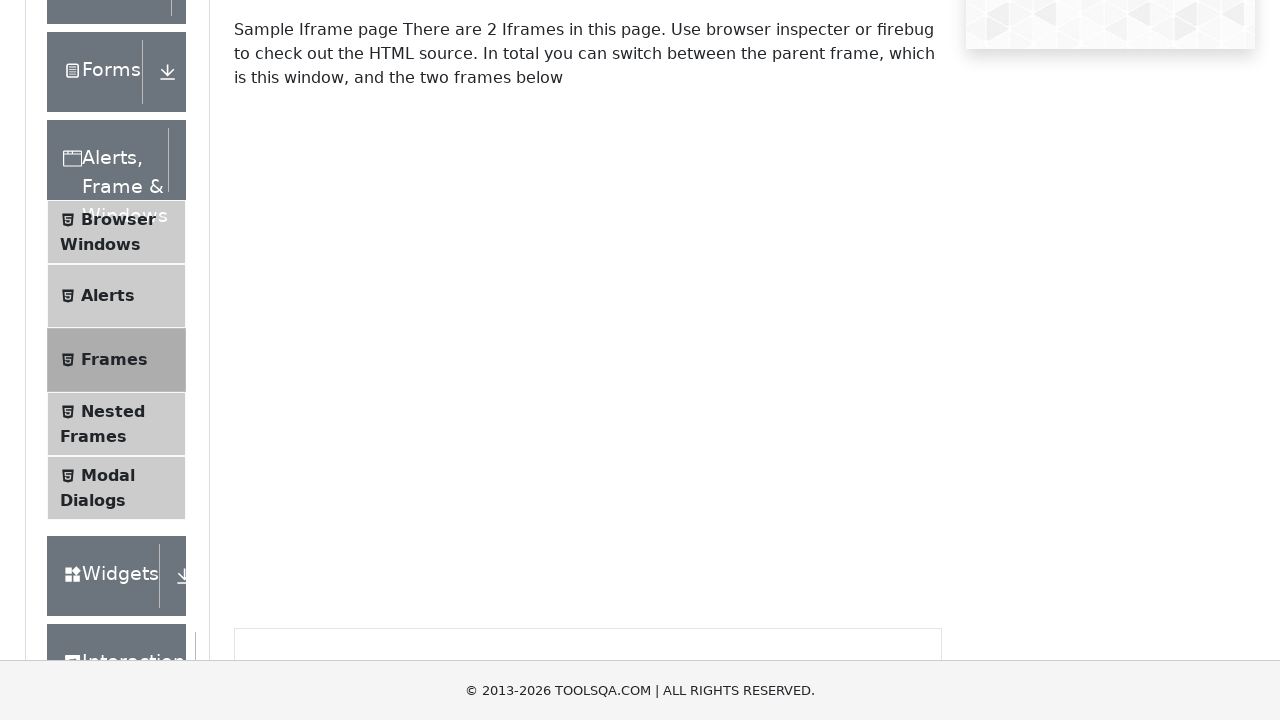

Located frame1 element
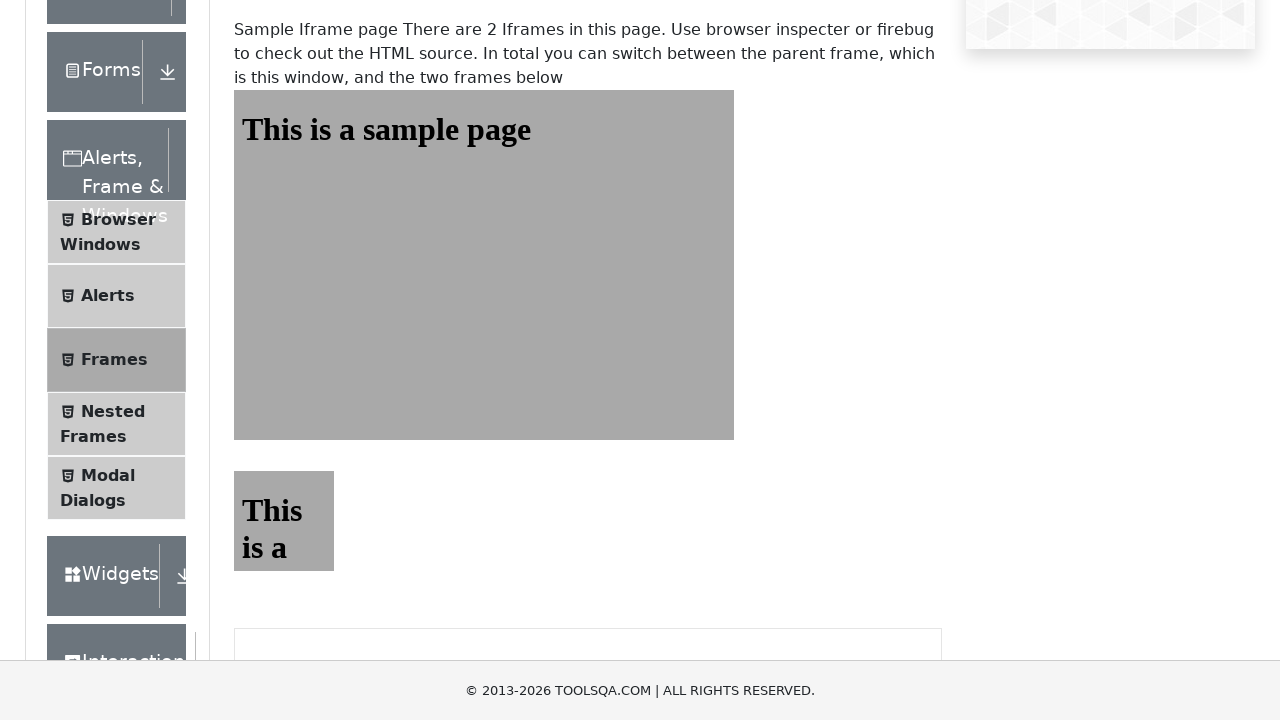

Retrieved text content from frame1 body
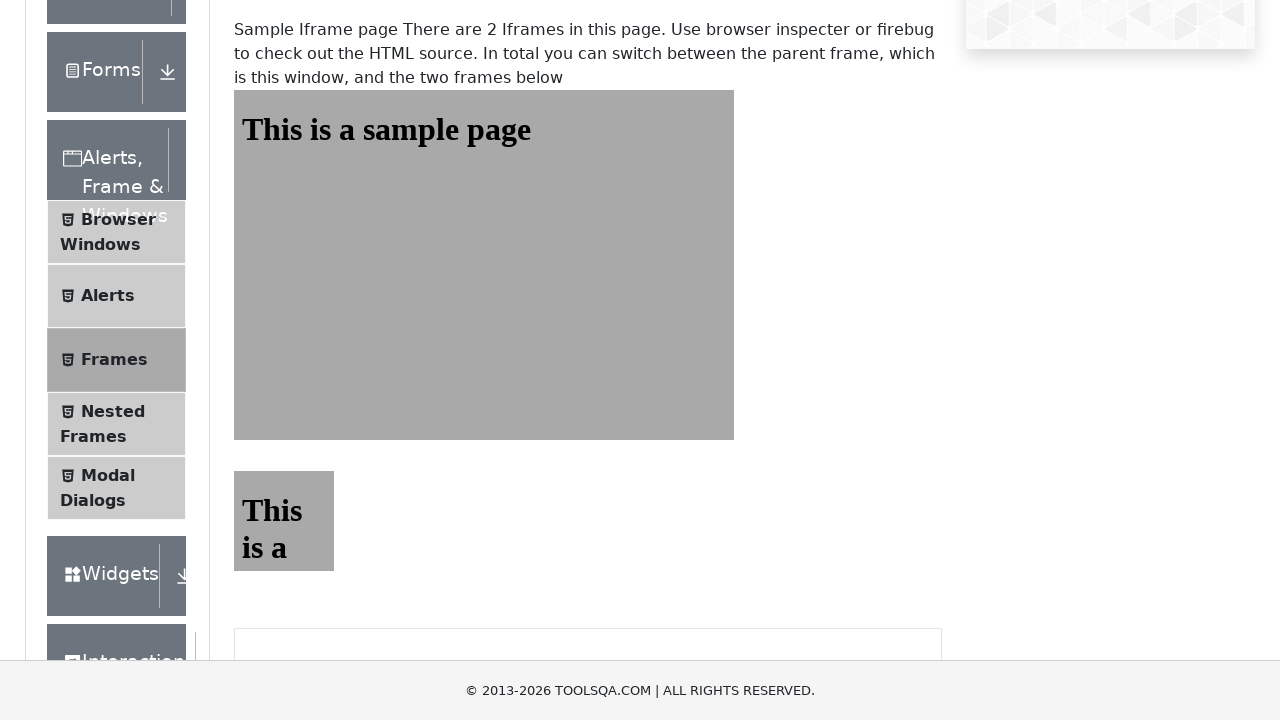

Verified that frame1 contains expected content 'This is a sample page'
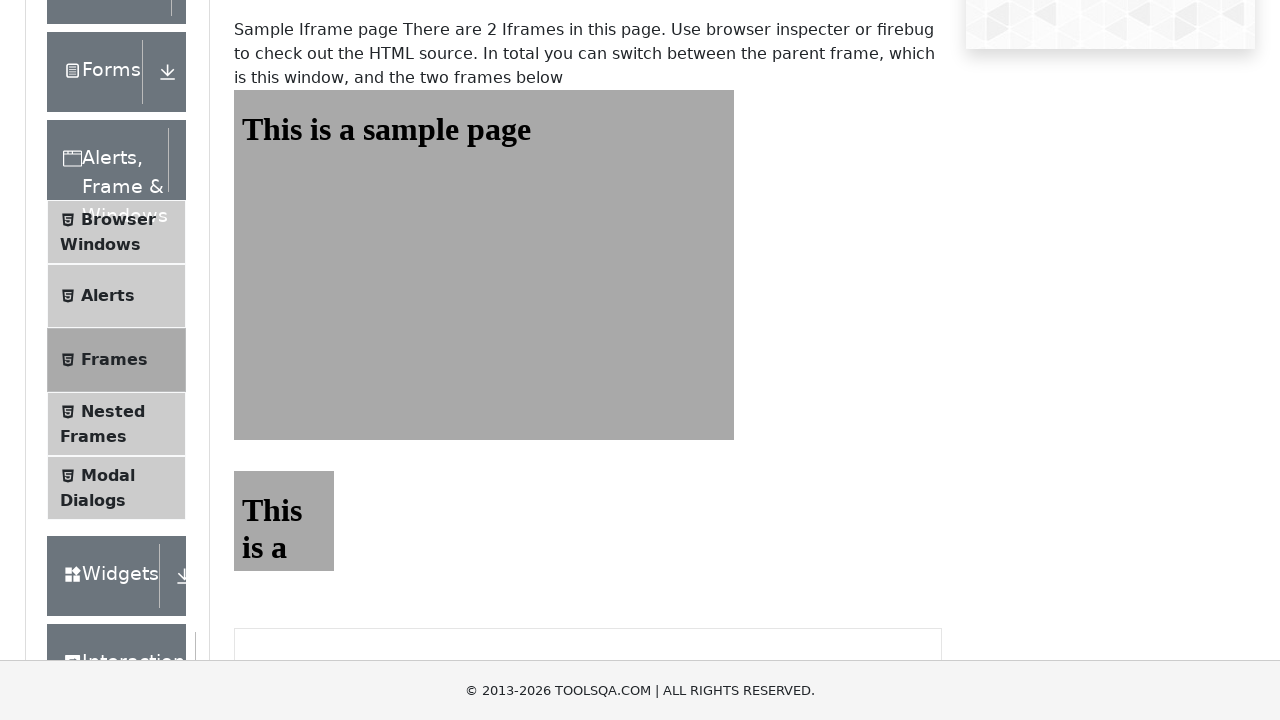

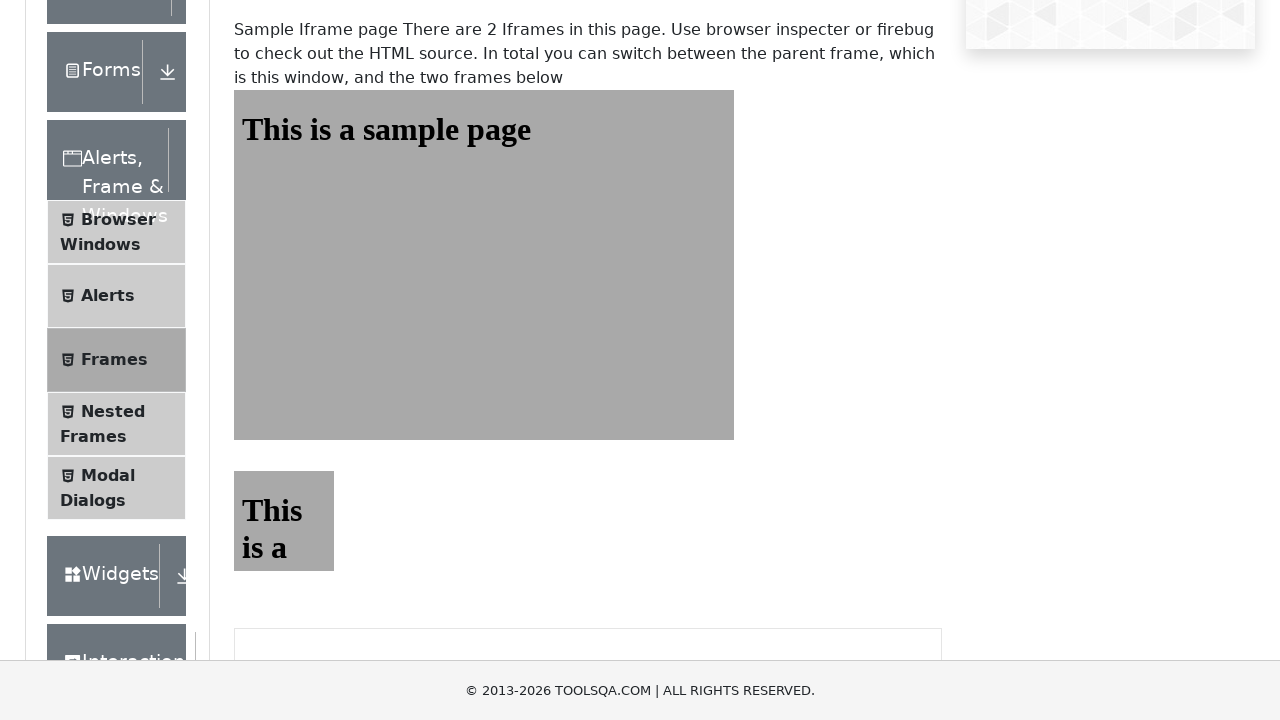